Tests that the counter displays the current number of todo items

Starting URL: https://demo.playwright.dev/todomvc

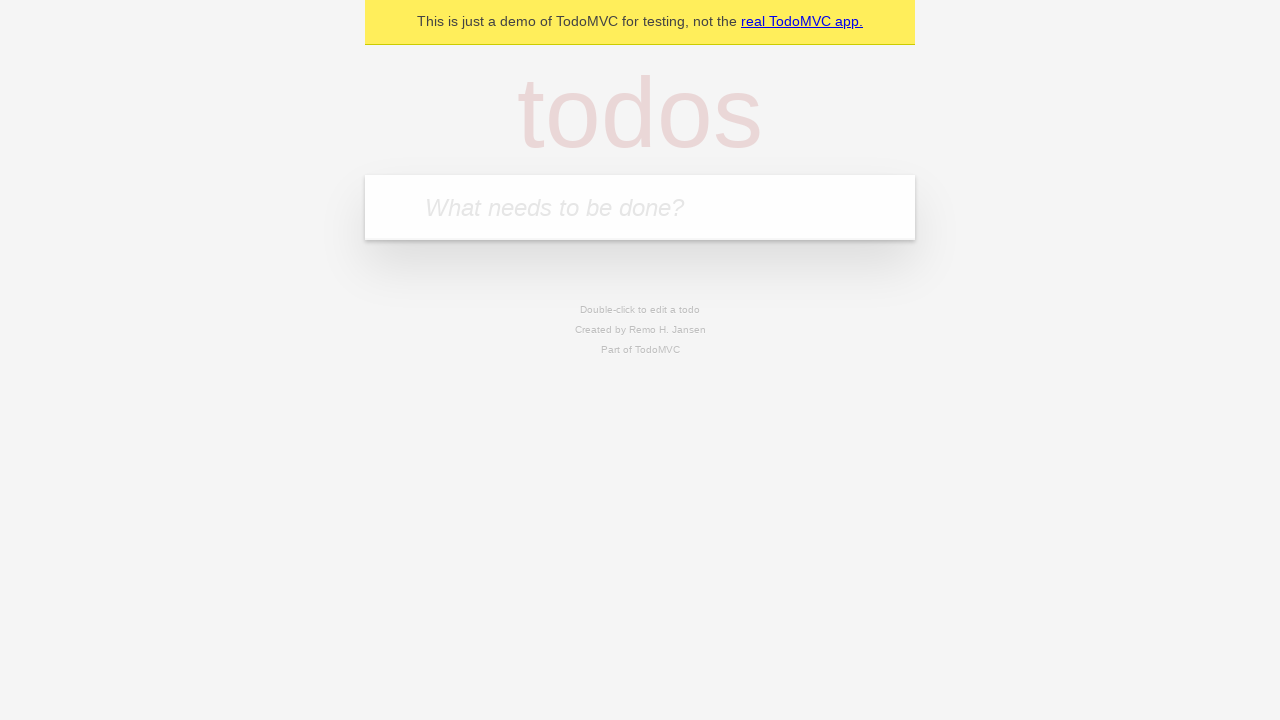

Filled todo input with 'buy some cheese' on internal:attr=[placeholder="What needs to be done?"i]
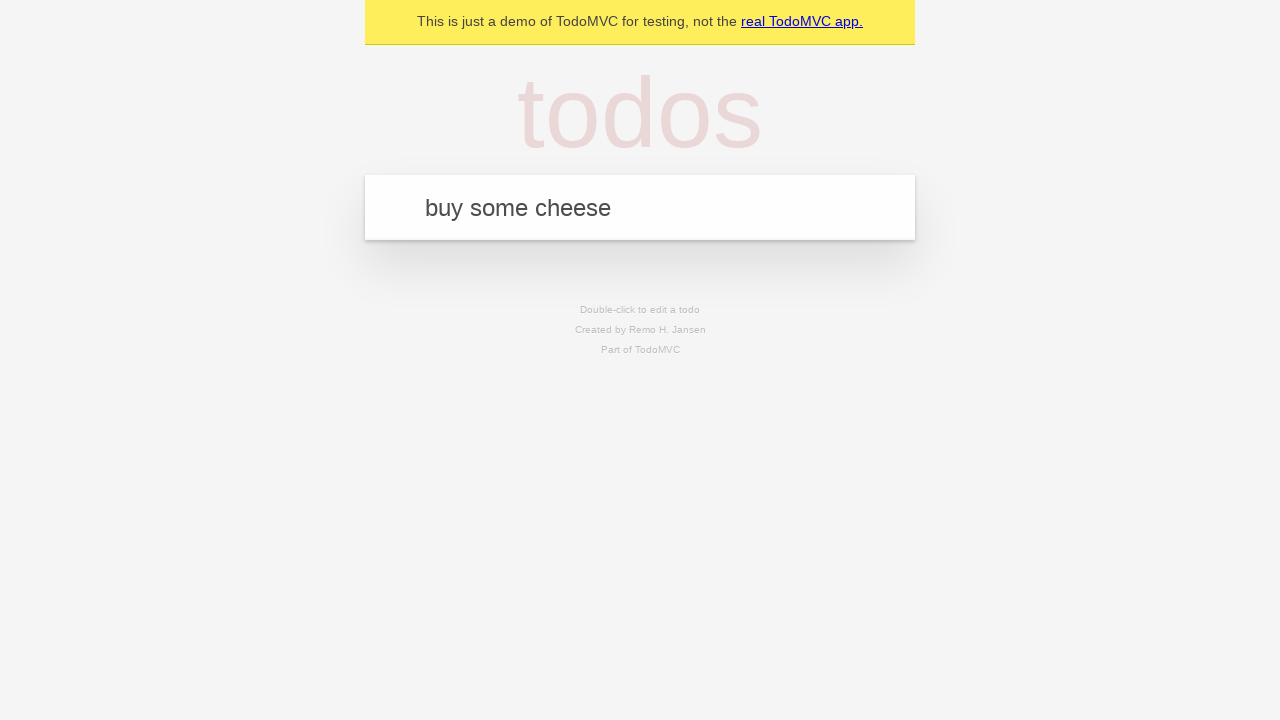

Pressed Enter to create first todo item on internal:attr=[placeholder="What needs to be done?"i]
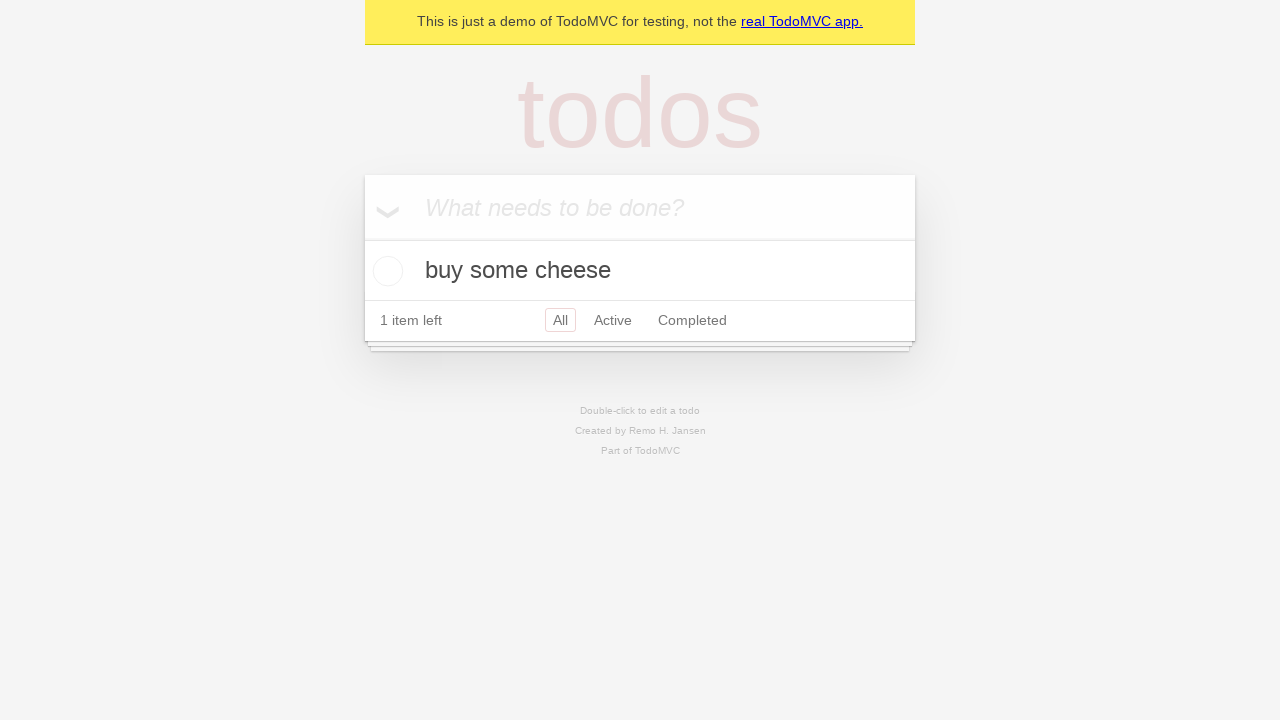

Todo counter element appeared
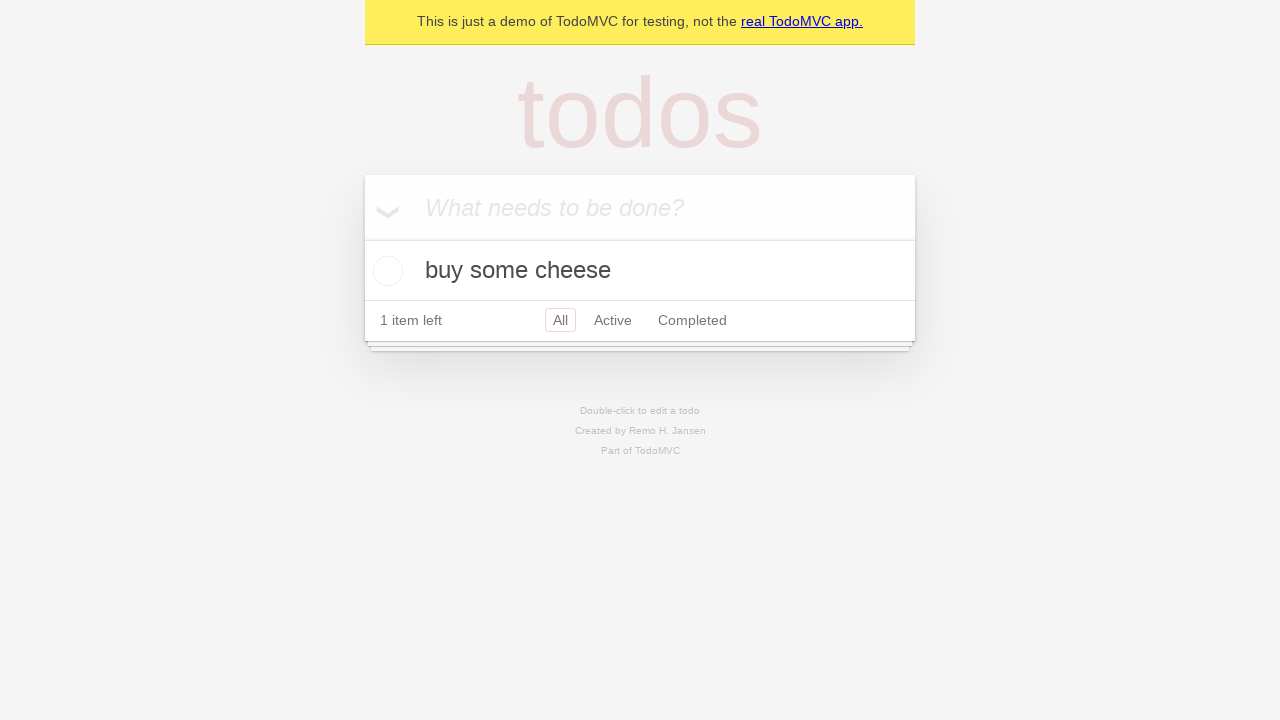

Filled todo input with 'feed the cat' on internal:attr=[placeholder="What needs to be done?"i]
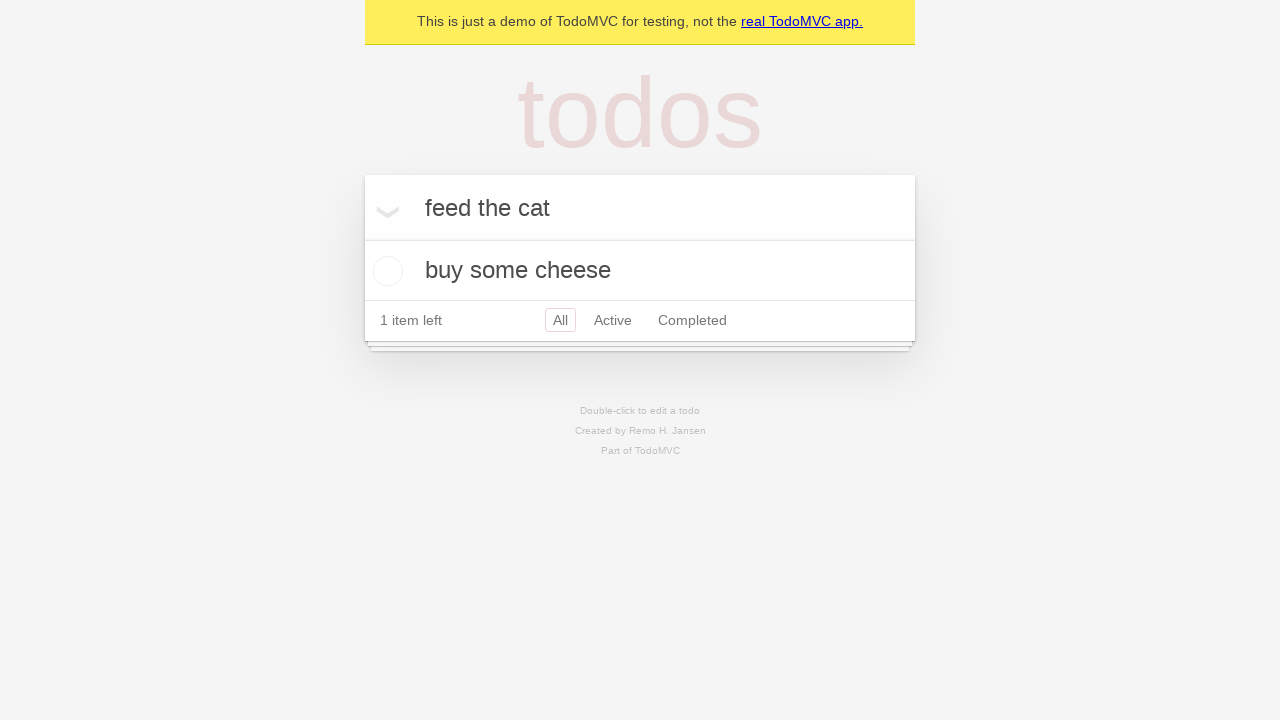

Pressed Enter to create second todo item on internal:attr=[placeholder="What needs to be done?"i]
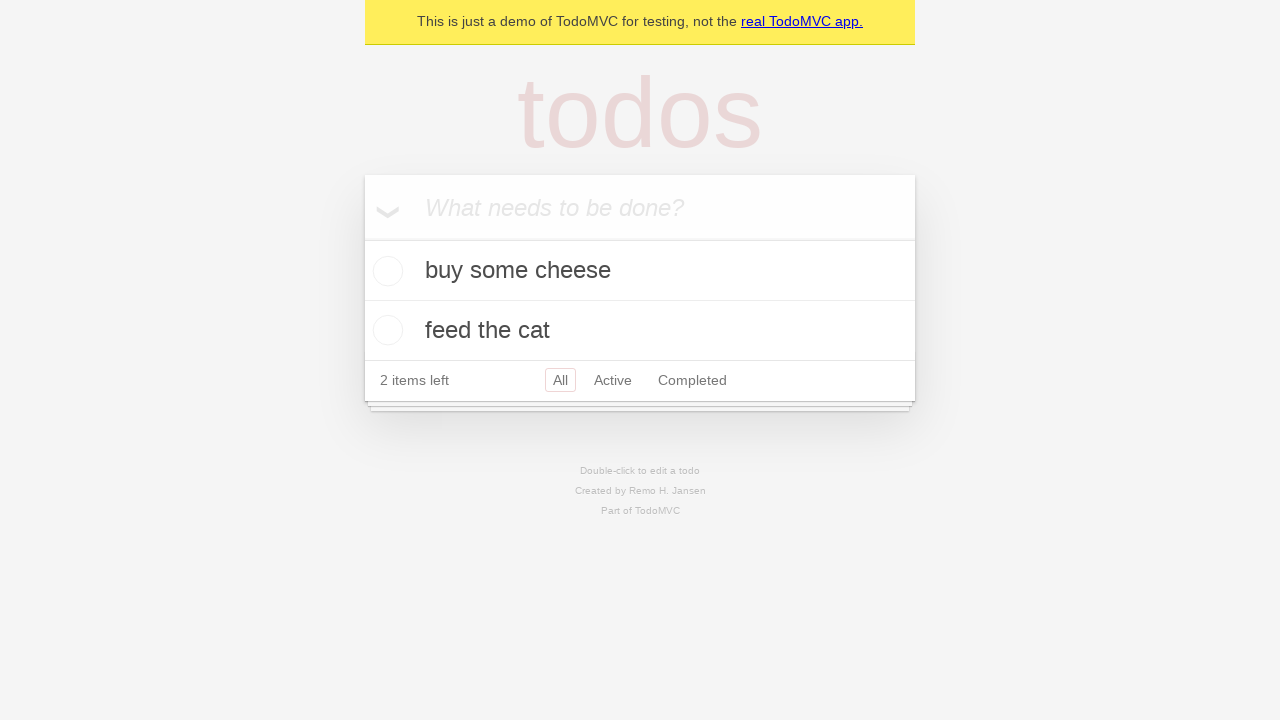

Counter updated to show '2 items left'
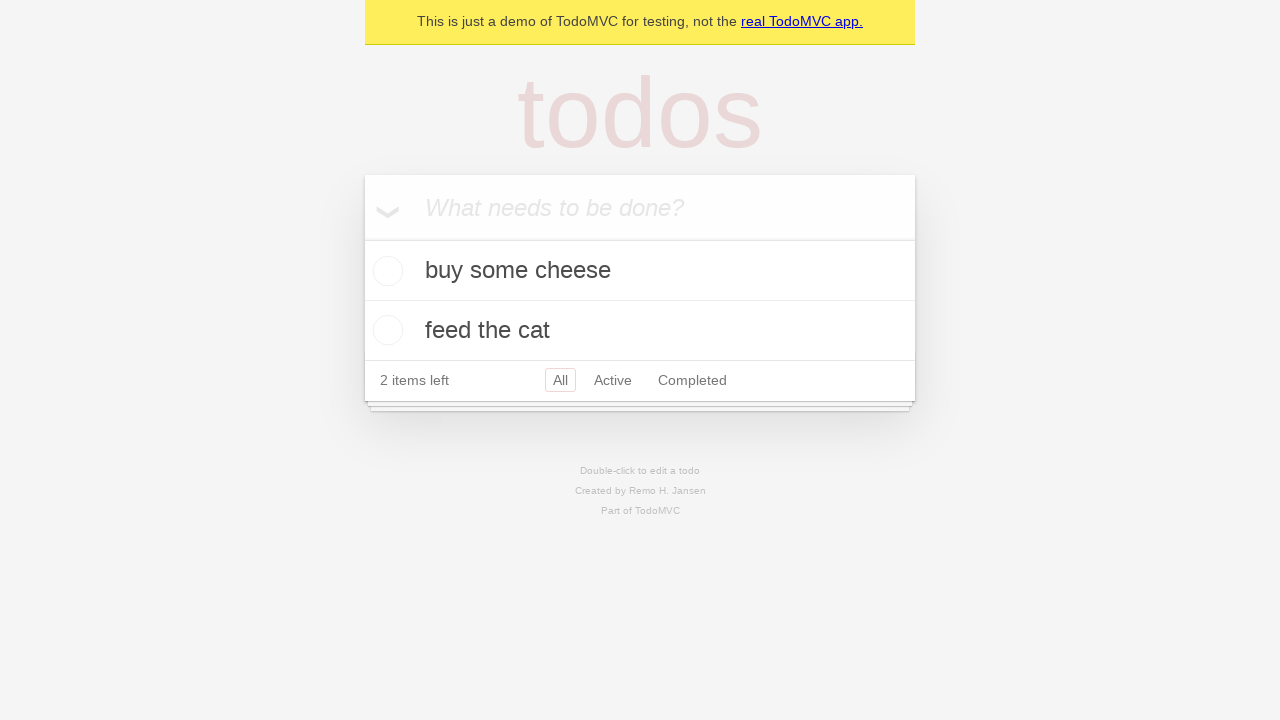

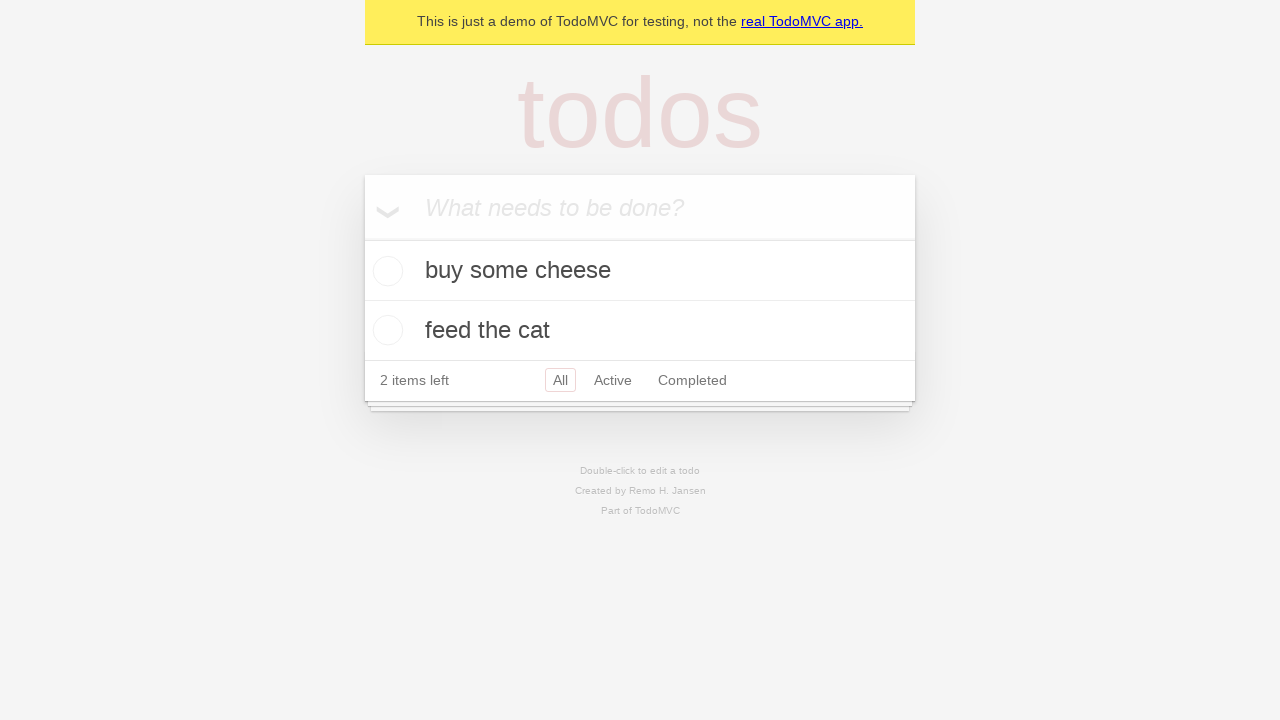